Tests user registration functionality by filling out the signup form with first name, last name, email, password, and confirm password fields, then verifying the welcome message is displayed after successful registration.

Starting URL: https://todo.qacart.com/signup

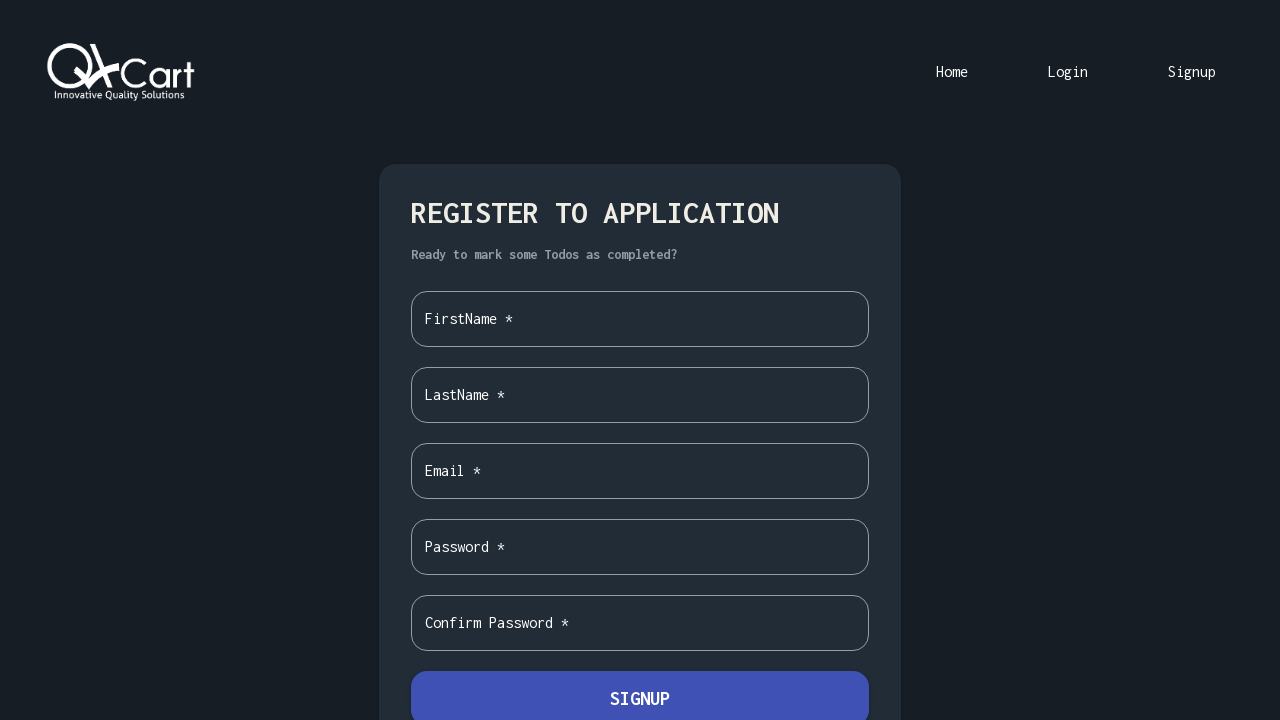

Filled first name field with 'John' on input[data-testid='first-name']
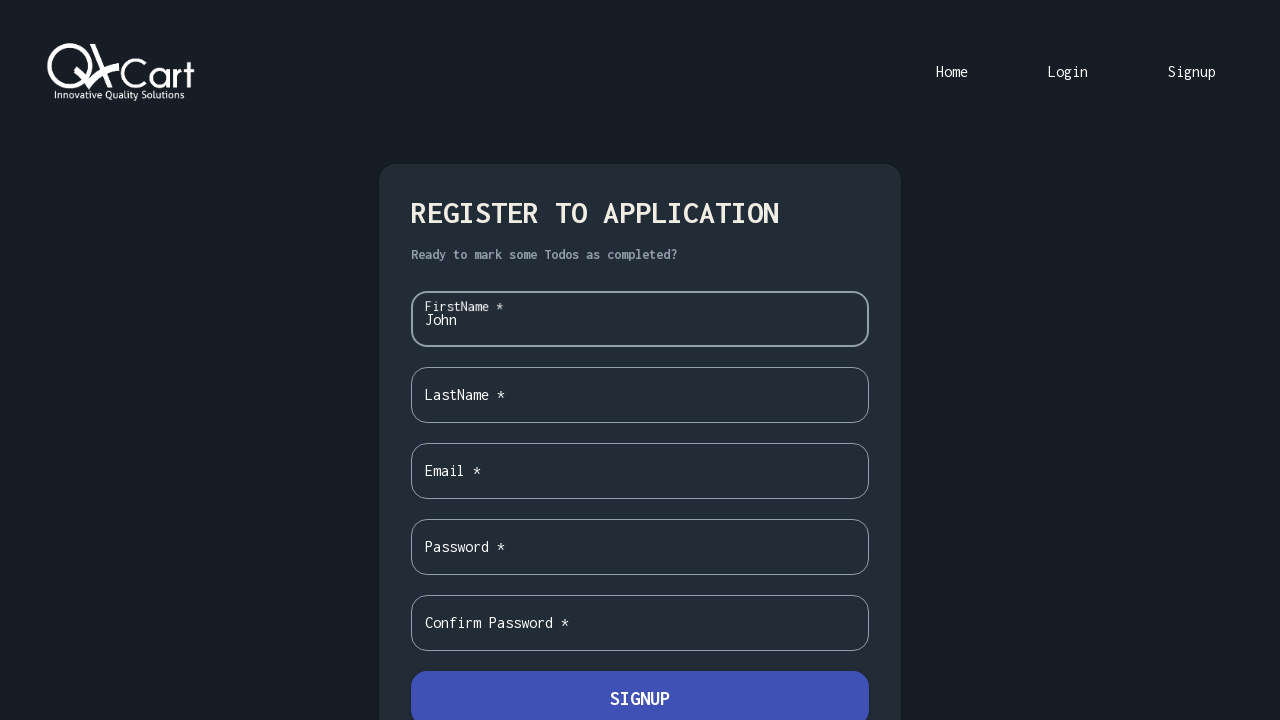

Filled last name field with 'TestUser' on input[data-testid='last-name']
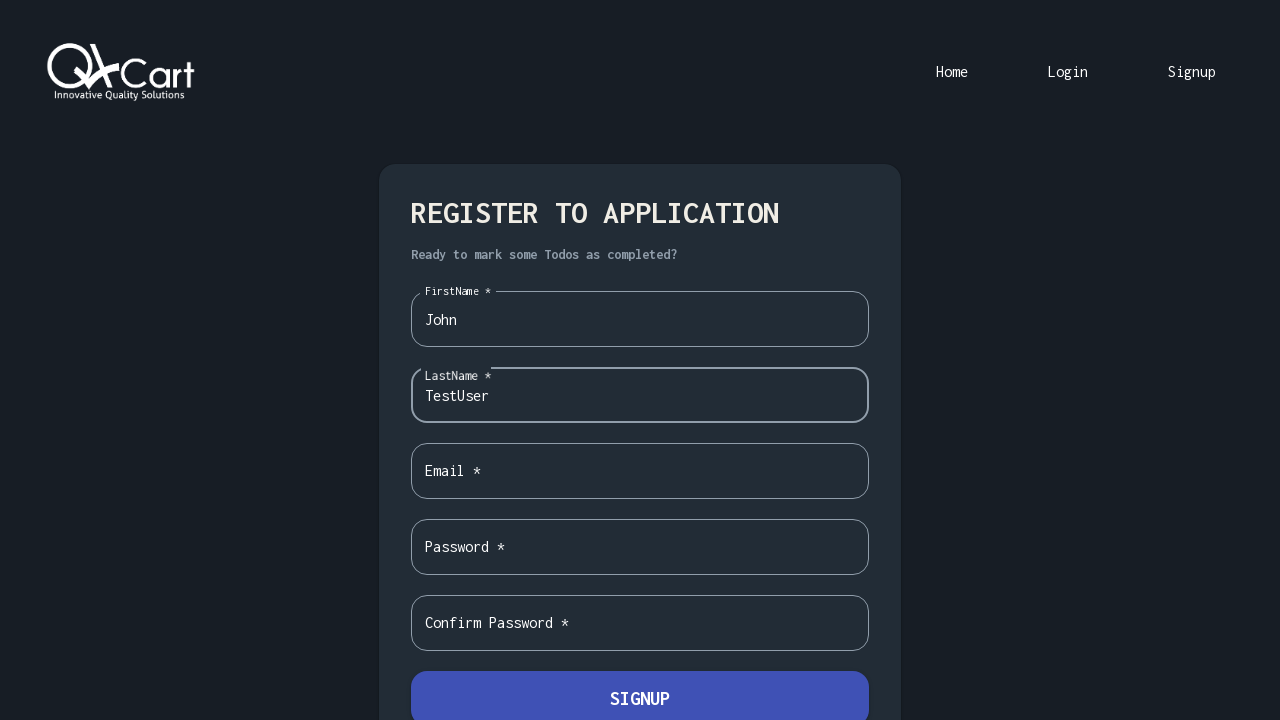

Filled email field with 'testuser_5jmmny2v@example.com' on input[type='email']
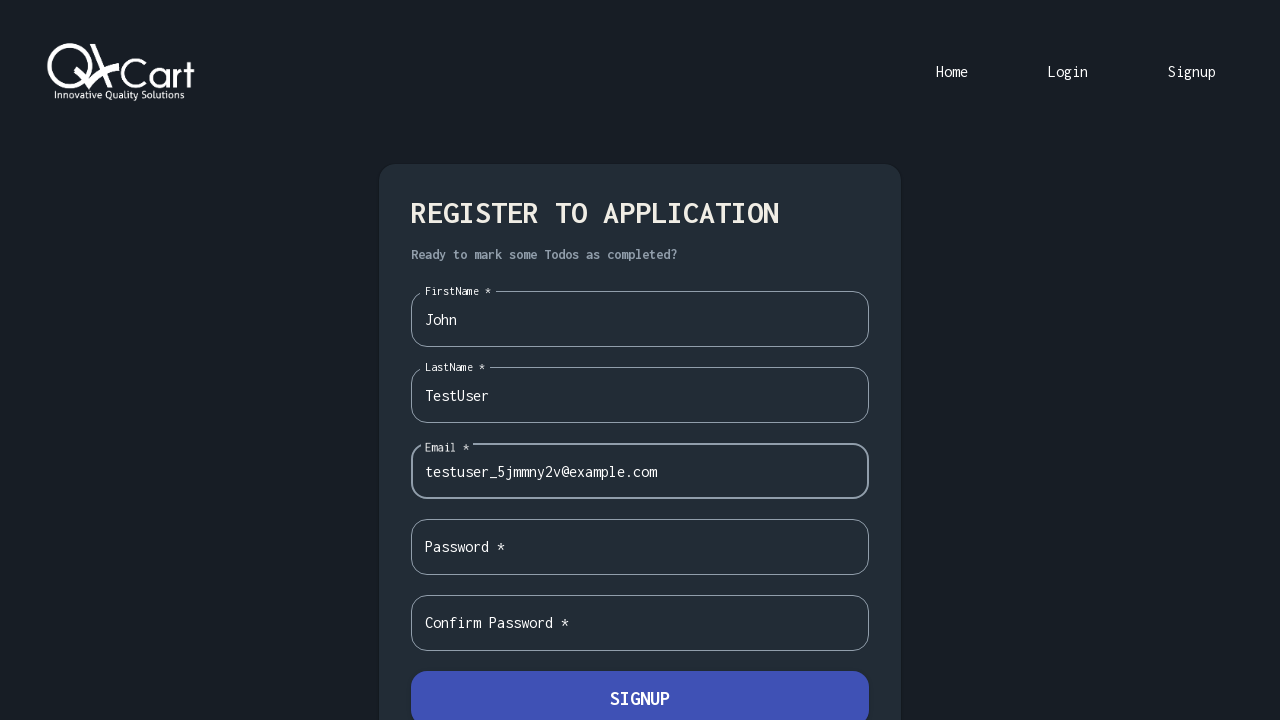

Filled password field on input[data-testid='password']
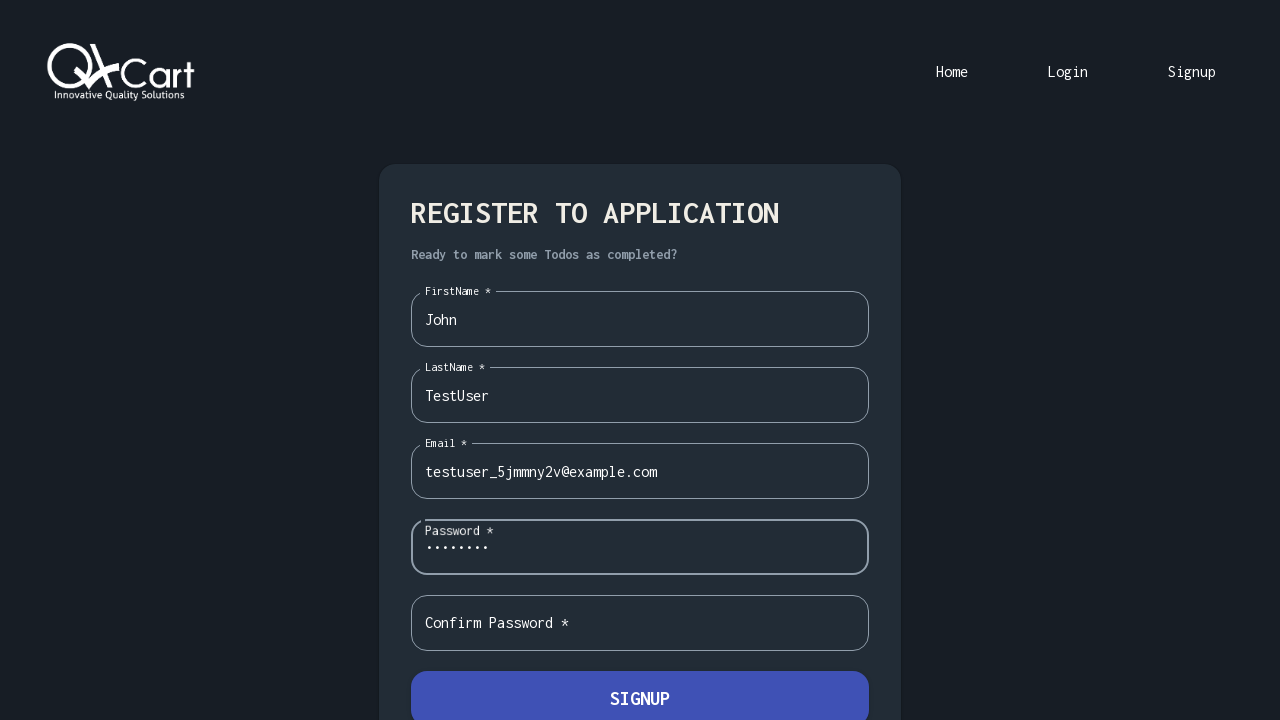

Filled confirm password field on input[data-testid='confirm-password']
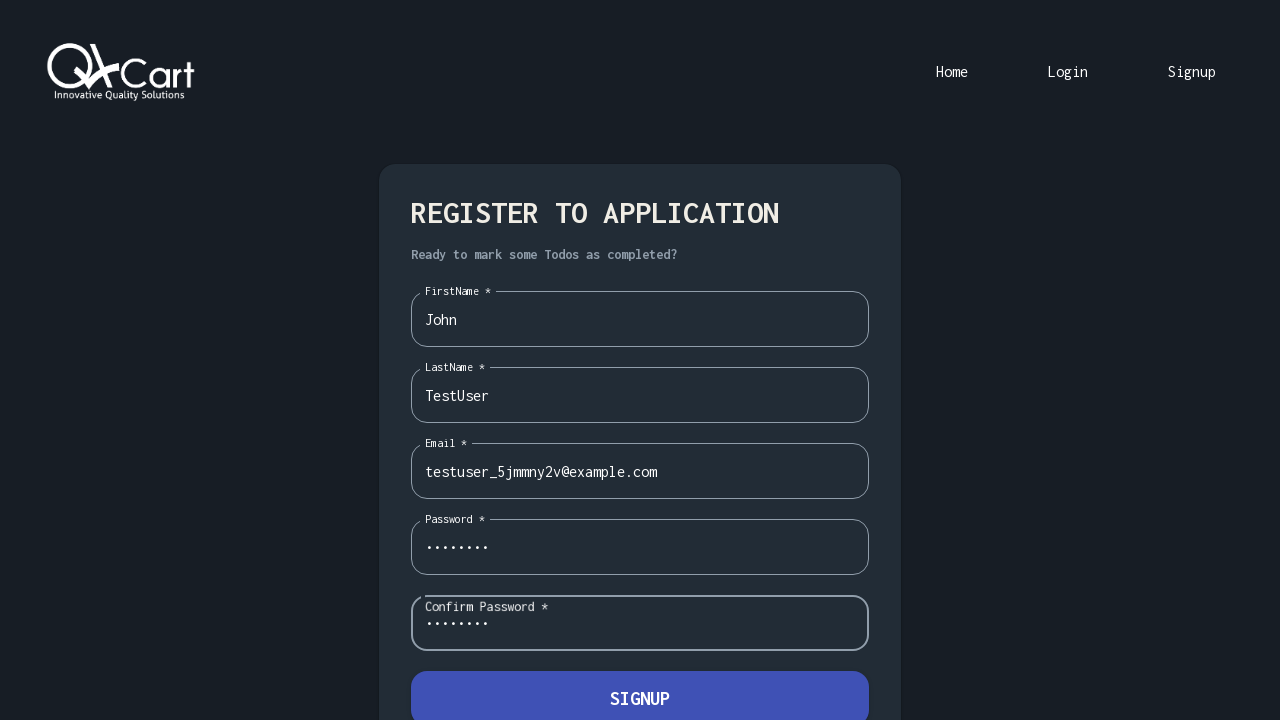

Clicked submit button to register at (640, 693) on button[type='button']
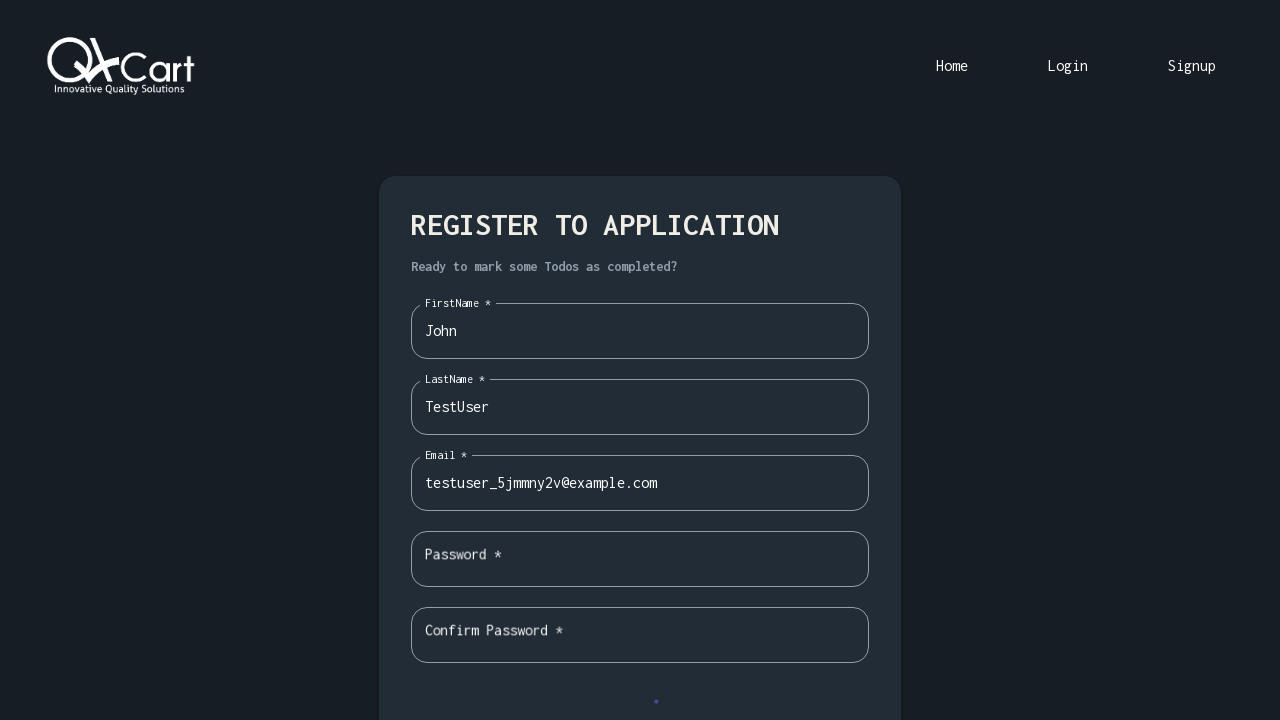

Welcome message element loaded
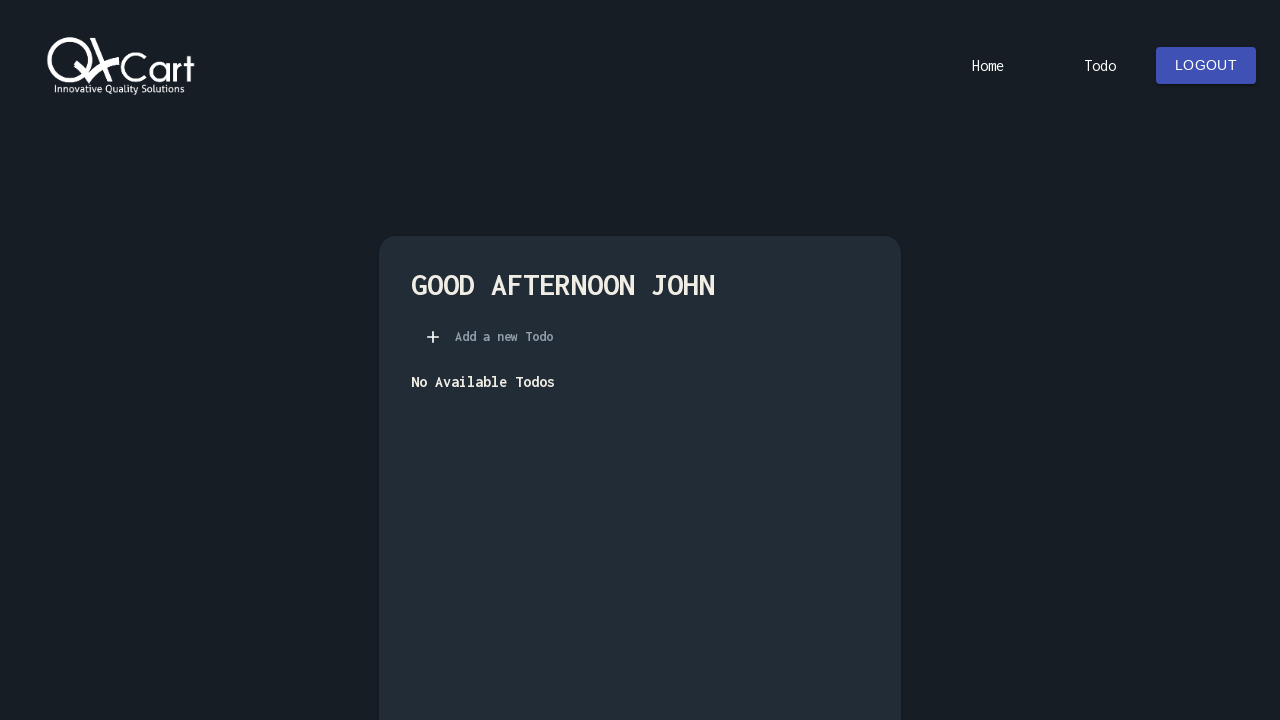

Verified welcome message is visible - registration successful
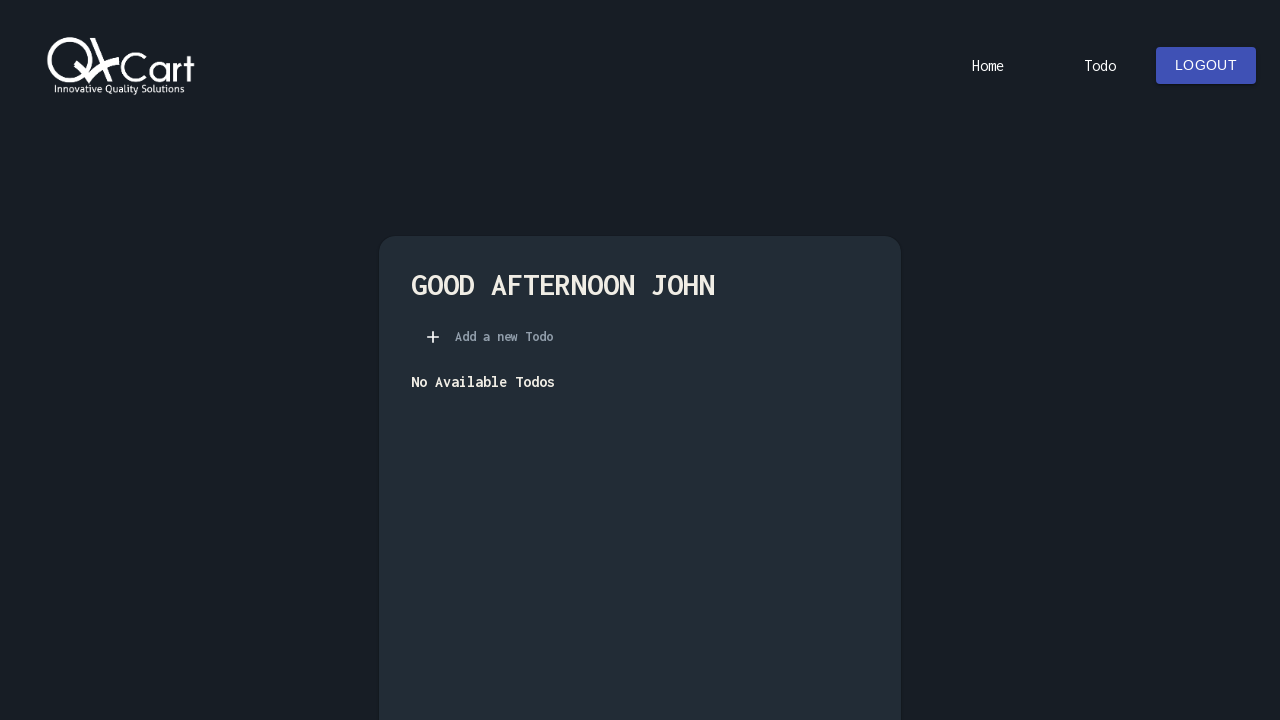

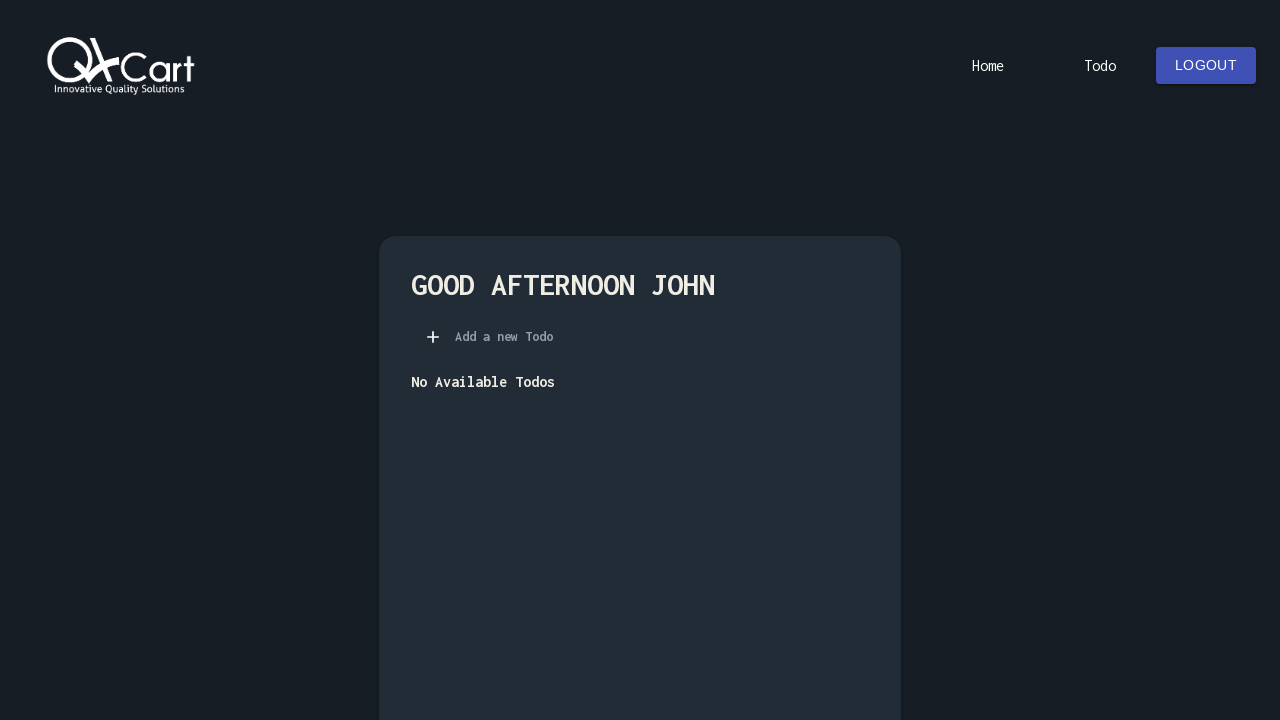